Tests that edits are cancelled when pressing Escape key

Starting URL: https://demo.playwright.dev/todomvc

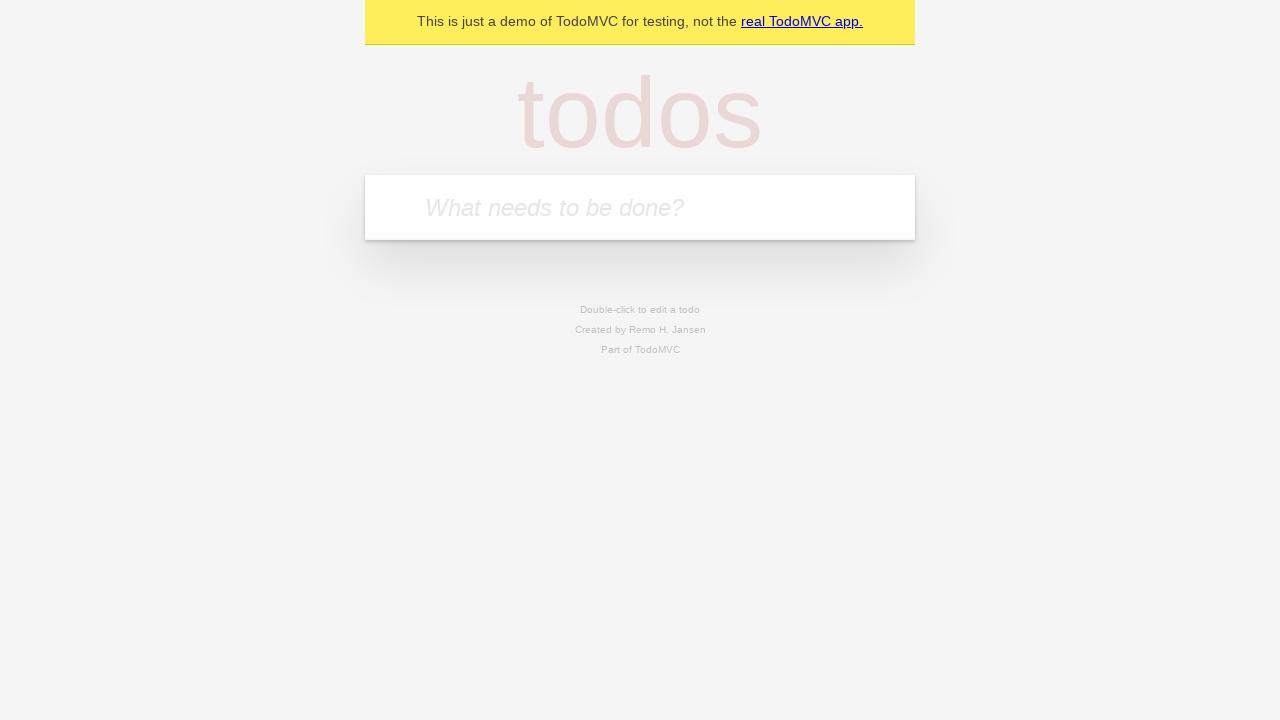

Filled input field with first todo 'buy some cheese' on internal:attr=[placeholder="What needs to be done?"i]
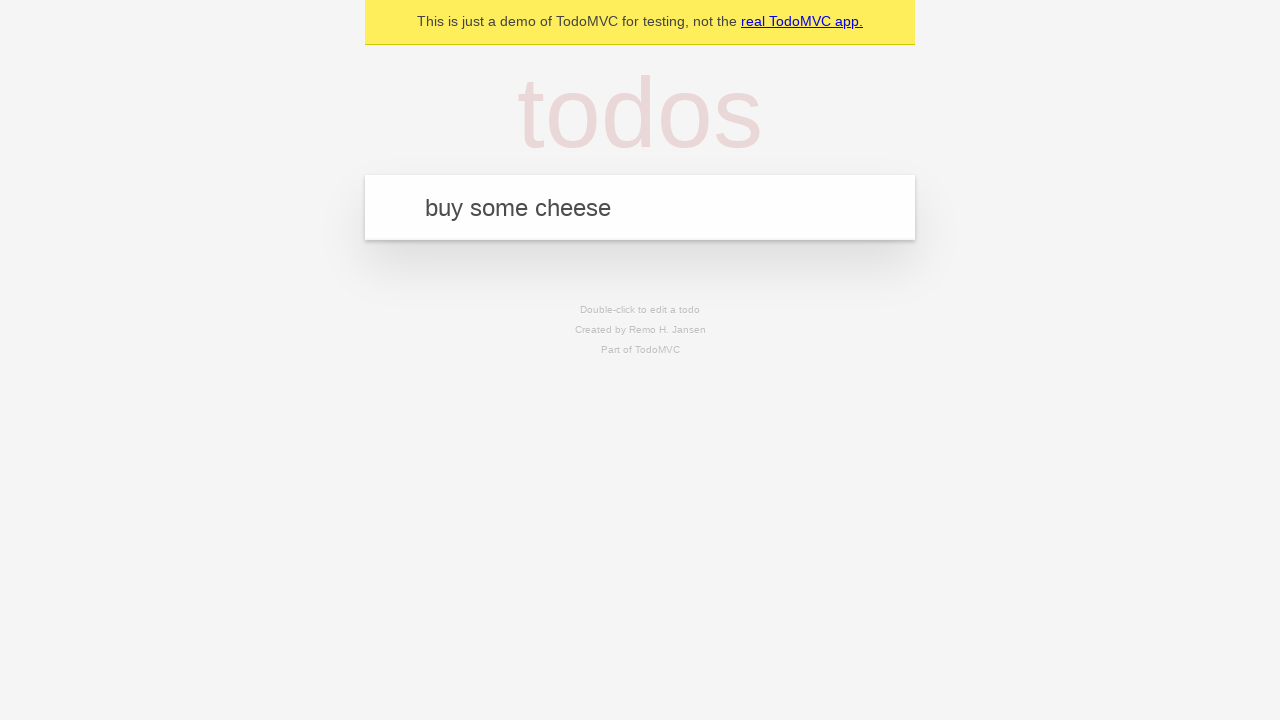

Pressed Enter to add first todo on internal:attr=[placeholder="What needs to be done?"i]
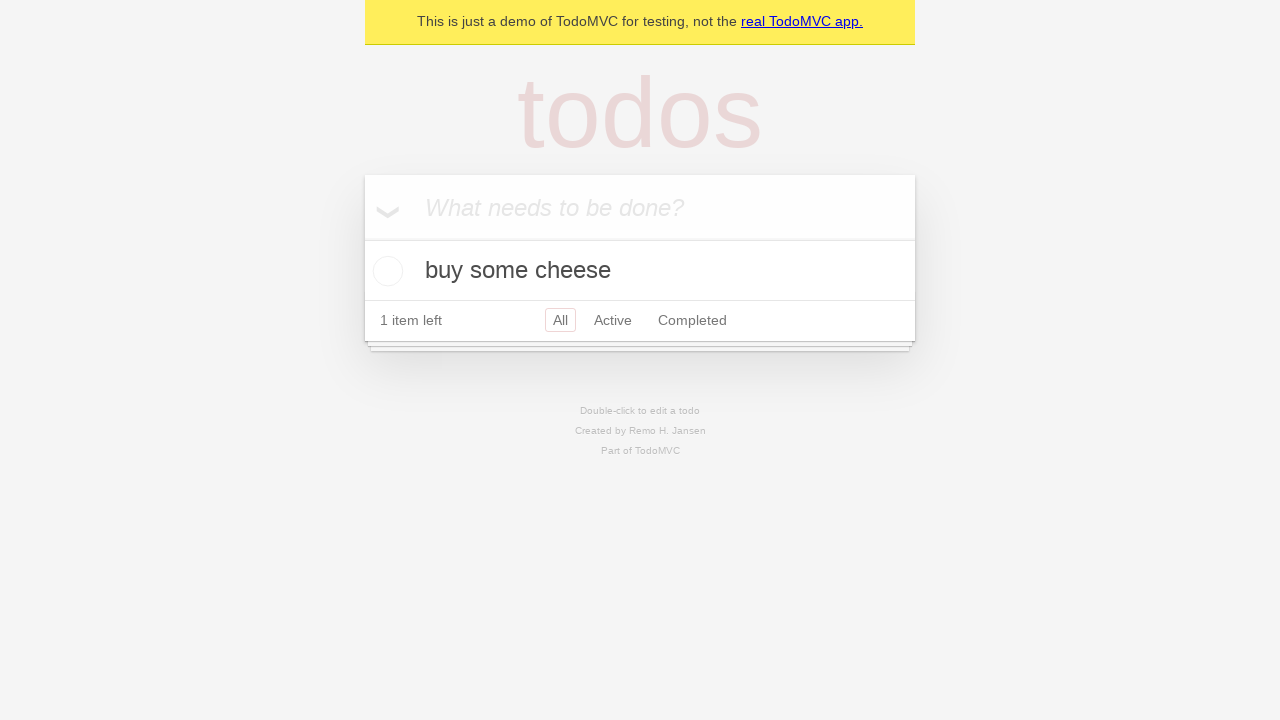

Filled input field with second todo 'feed the cat' on internal:attr=[placeholder="What needs to be done?"i]
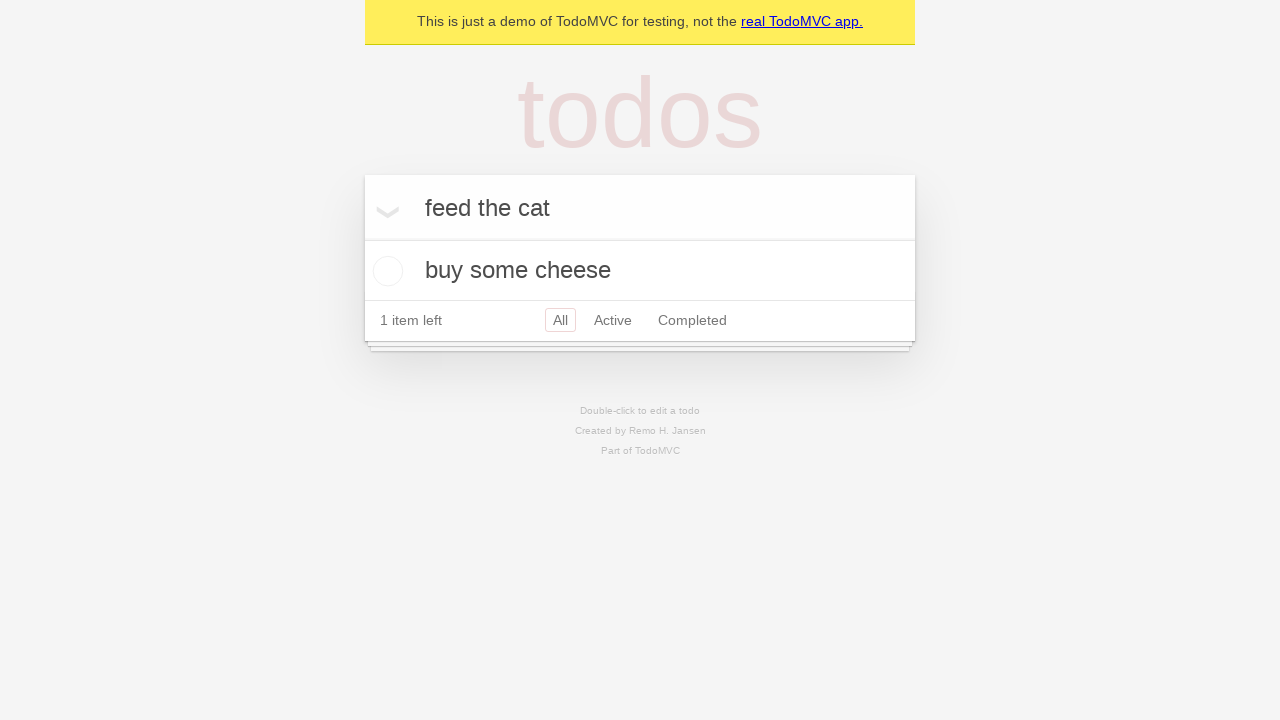

Pressed Enter to add second todo on internal:attr=[placeholder="What needs to be done?"i]
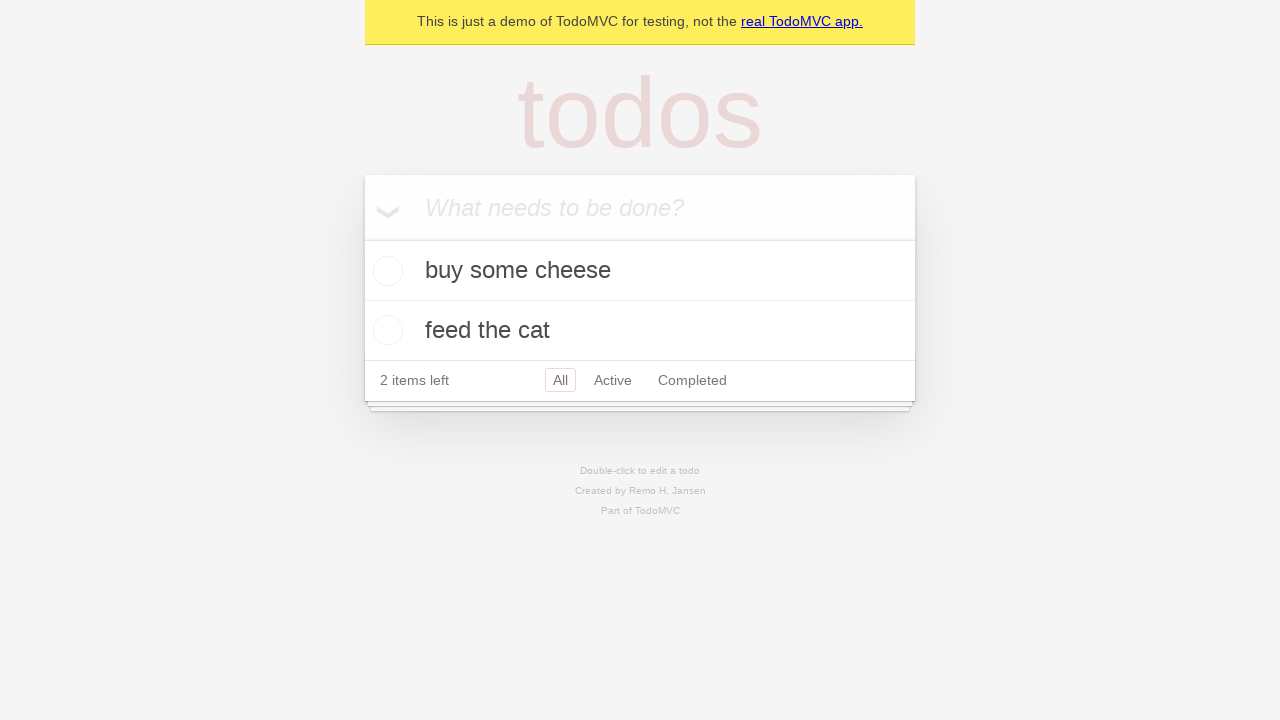

Filled input field with third todo 'book a doctors appointment' on internal:attr=[placeholder="What needs to be done?"i]
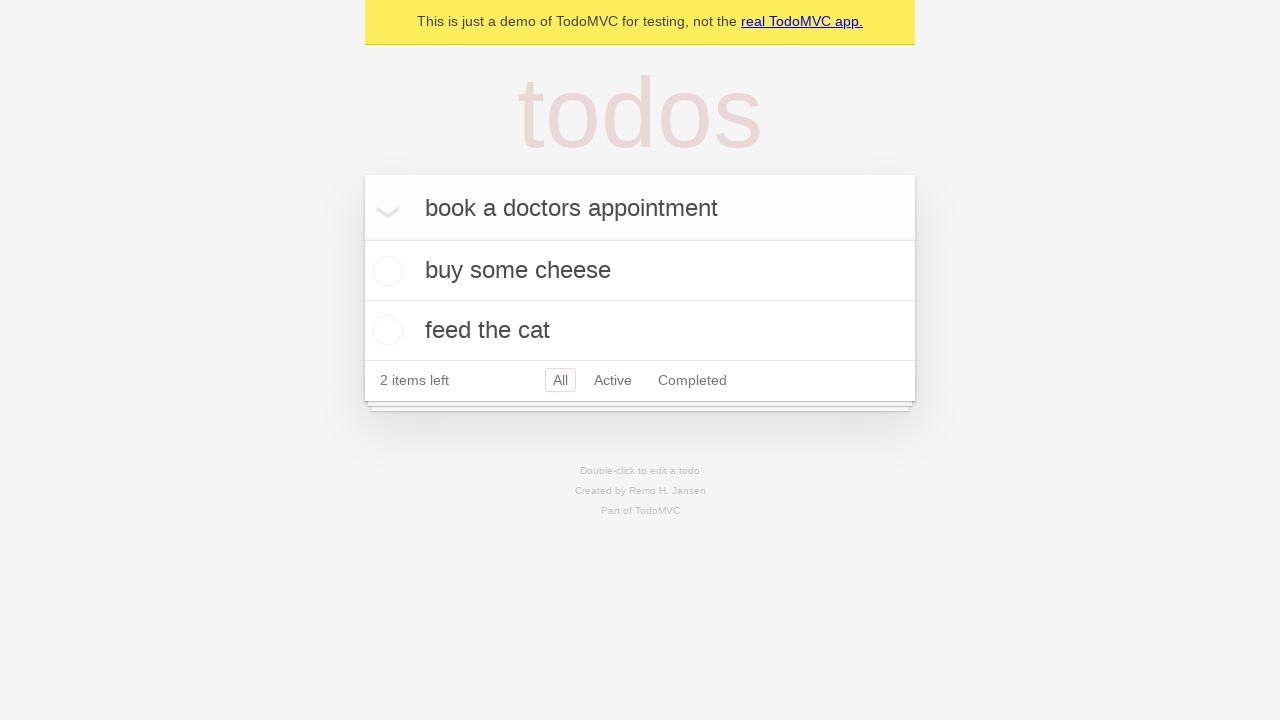

Pressed Enter to add third todo on internal:attr=[placeholder="What needs to be done?"i]
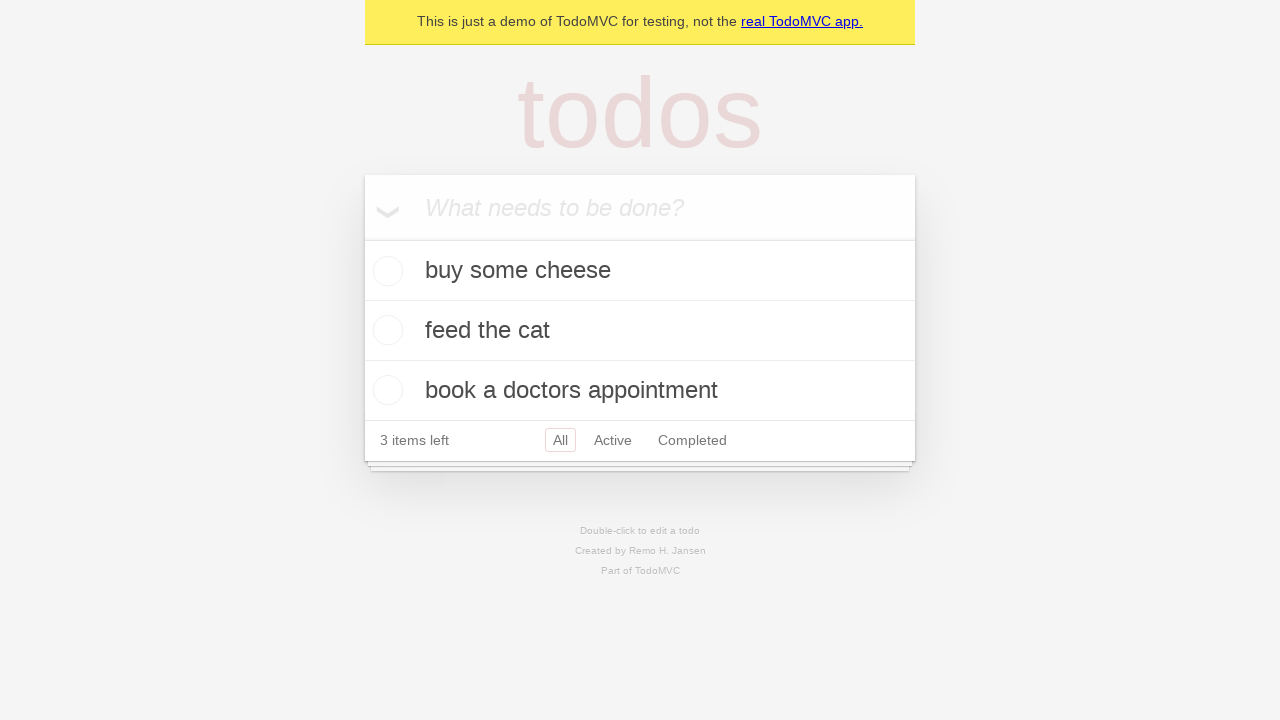

Double-clicked second todo to enter edit mode at (640, 331) on internal:testid=[data-testid="todo-item"s] >> nth=1
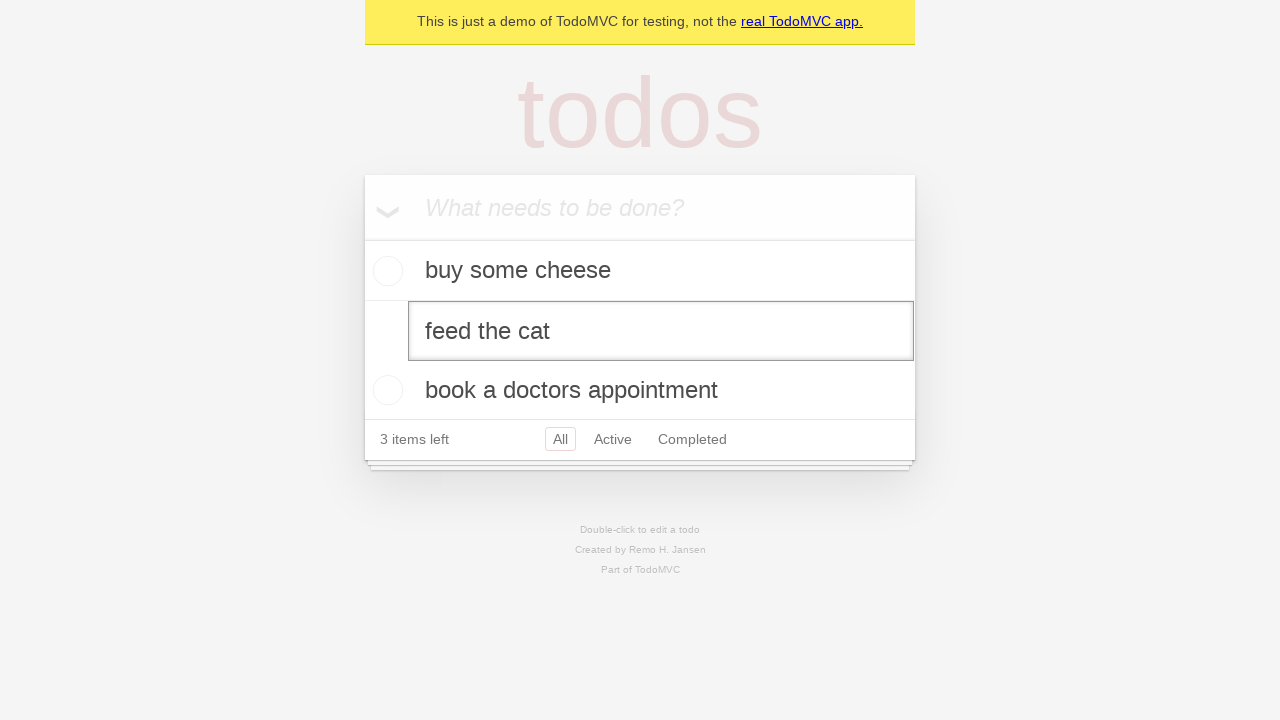

Filled edit textbox with new text 'buy some sausages' on internal:testid=[data-testid="todo-item"s] >> nth=1 >> internal:role=textbox[nam
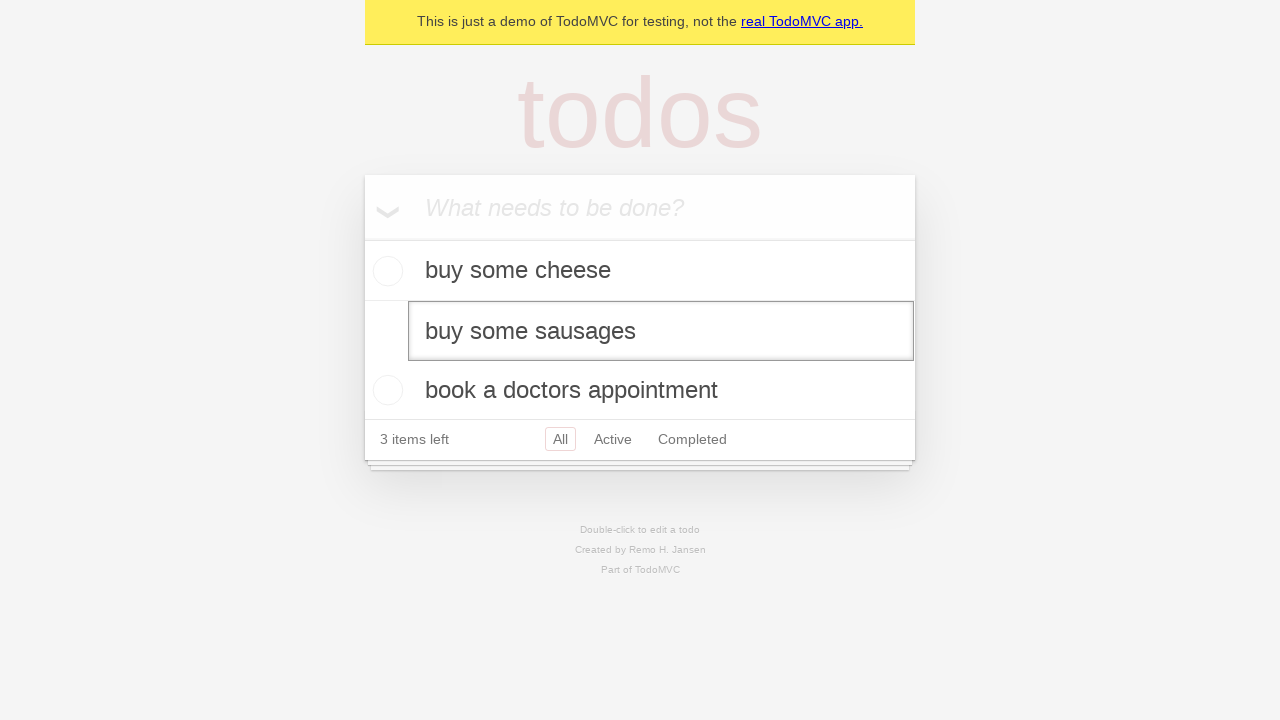

Pressed Escape key to cancel edits on internal:testid=[data-testid="todo-item"s] >> nth=1 >> internal:role=textbox[nam
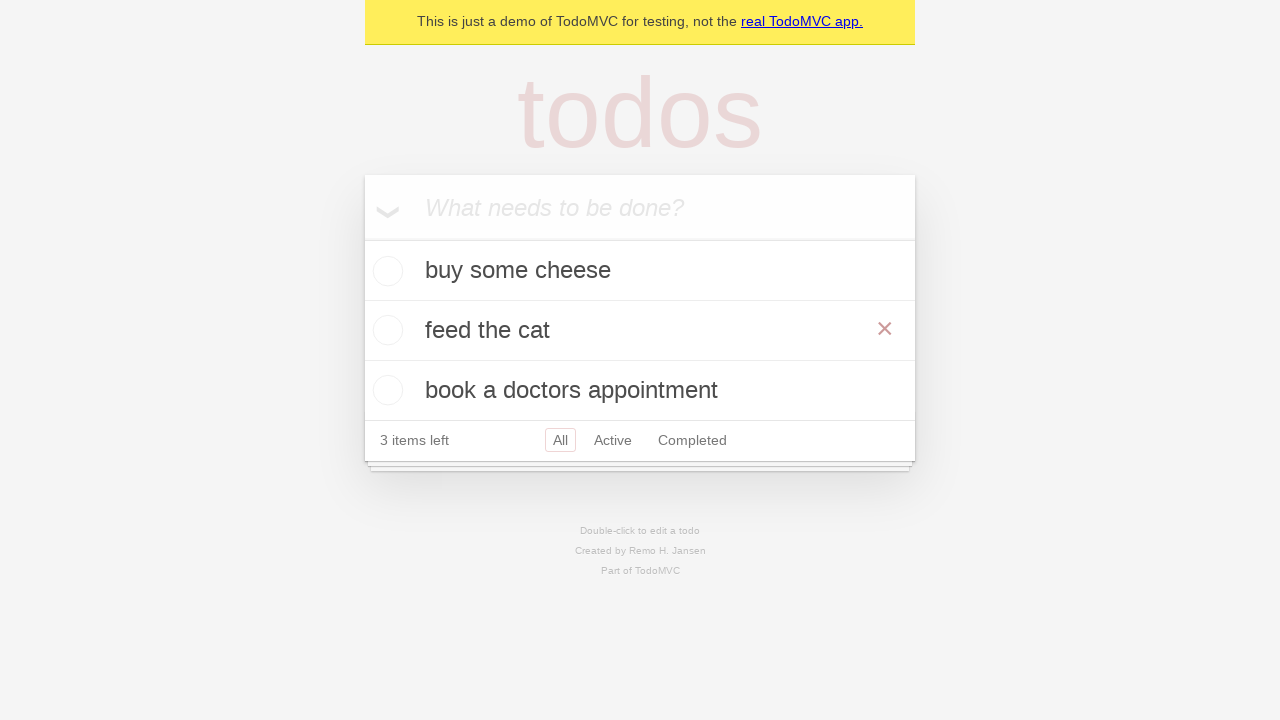

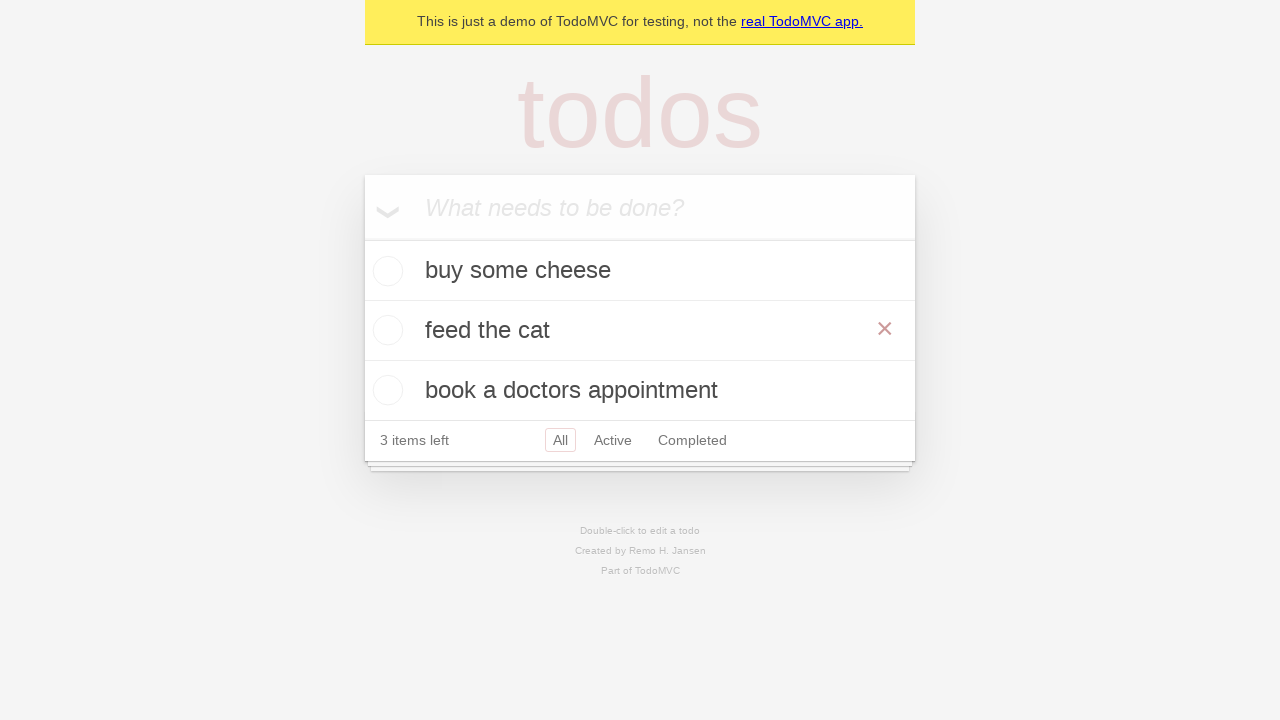